Tests the practice form on DemoQA by navigating to the Forms section, filling out the practice form with user details (name, email, gender, phone), submitting it, and verifying the success message.

Starting URL: https://demoqa.com/

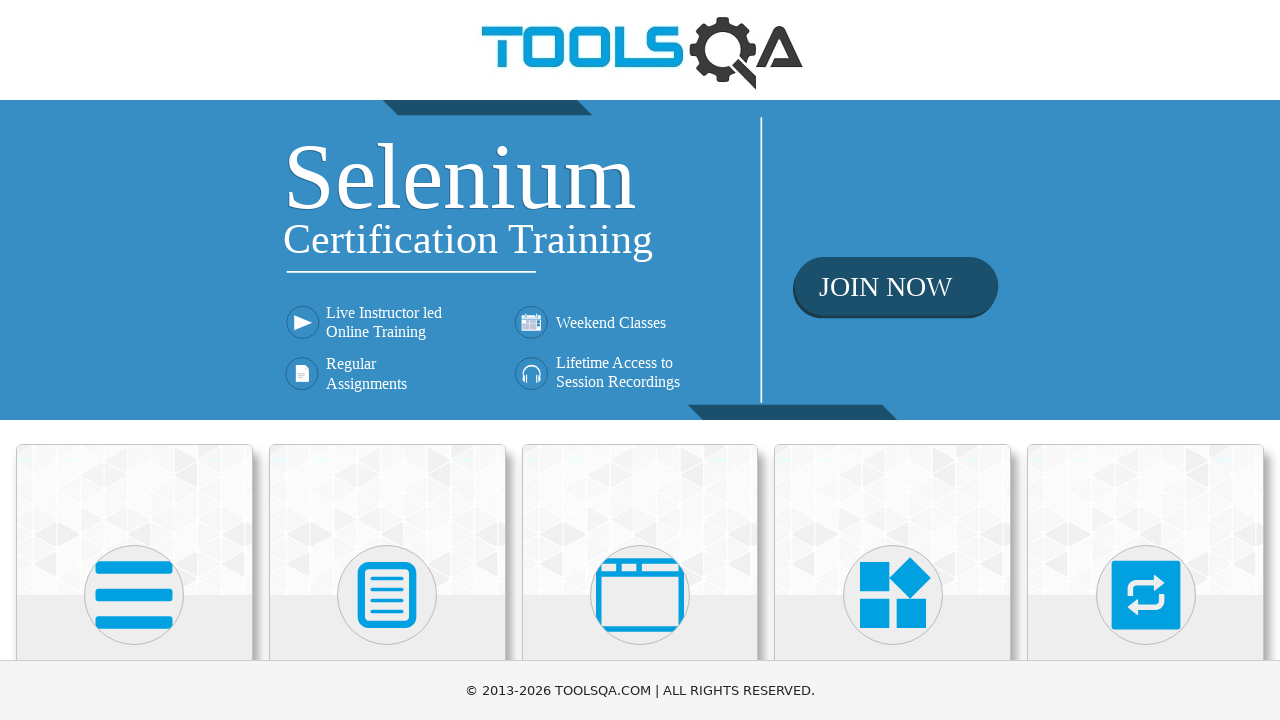

Clicked on Forms card at (387, 360) on text=Forms
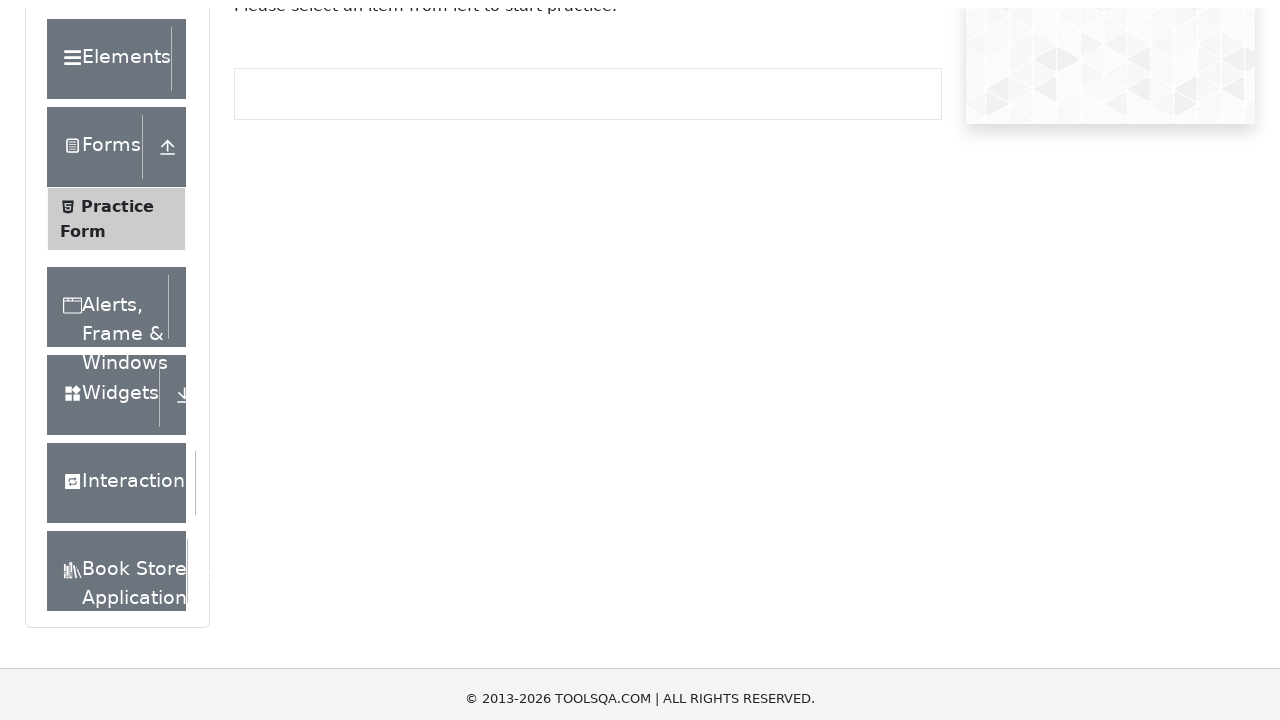

Clicked on Practice Form in the left menu at (117, 336) on text=Practice Form
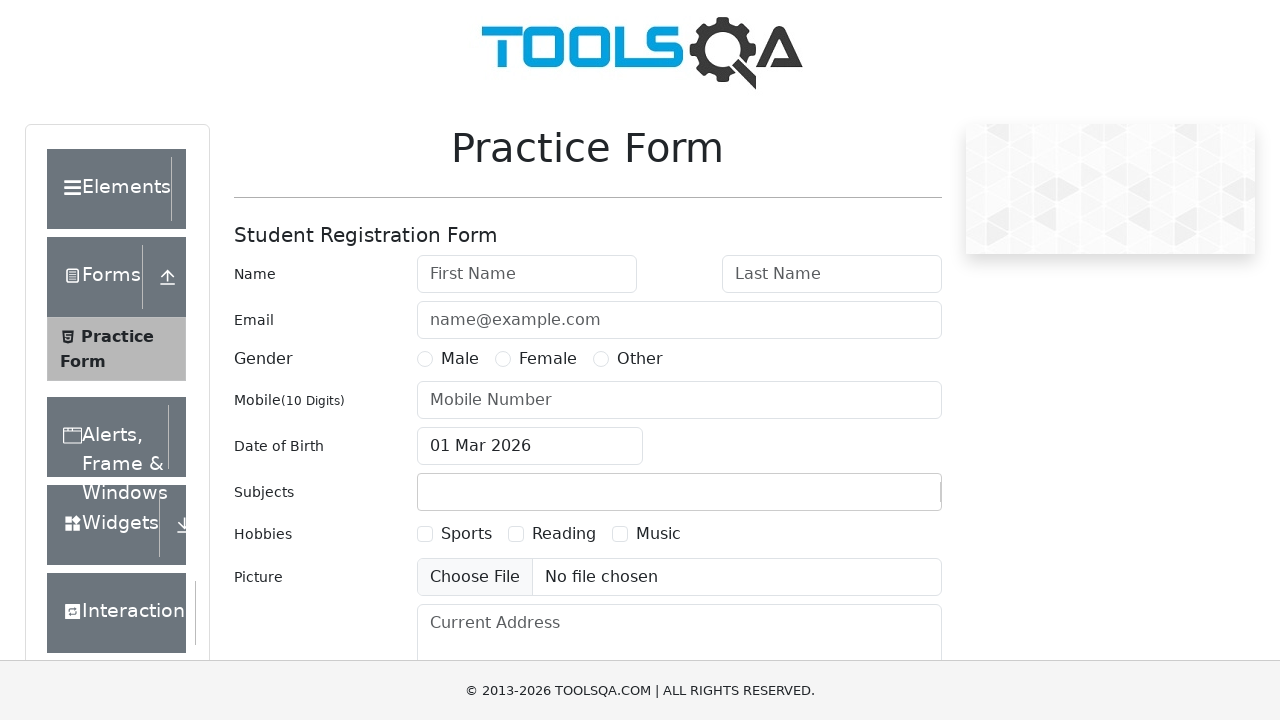

Practice form loaded successfully
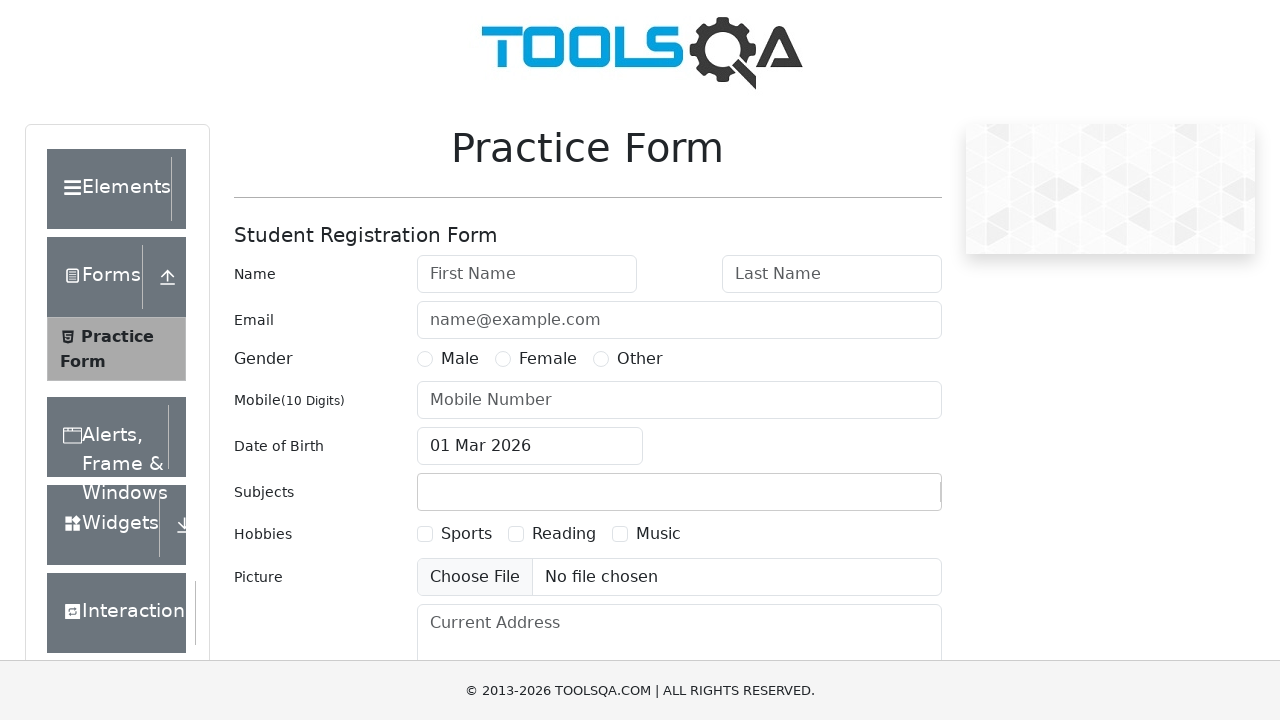

Filled first name field with 'tornike' on #firstName
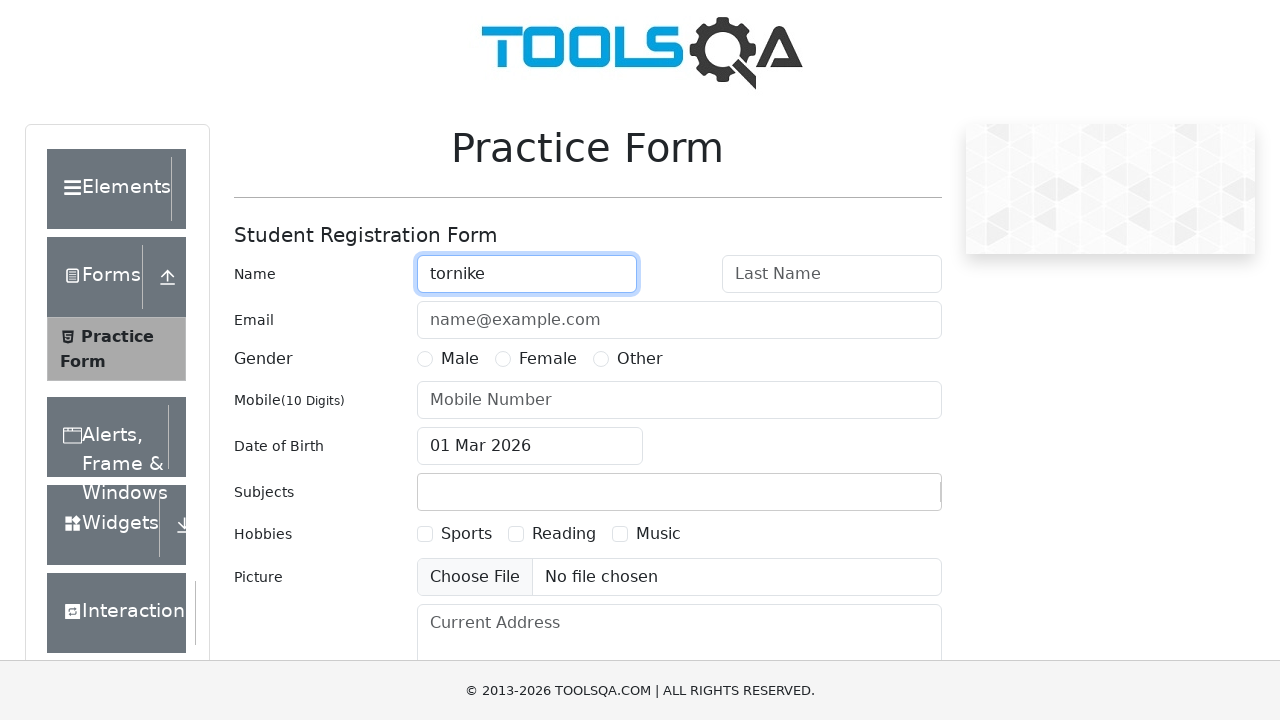

Filled last name field with 'nanobashvili' on #lastName
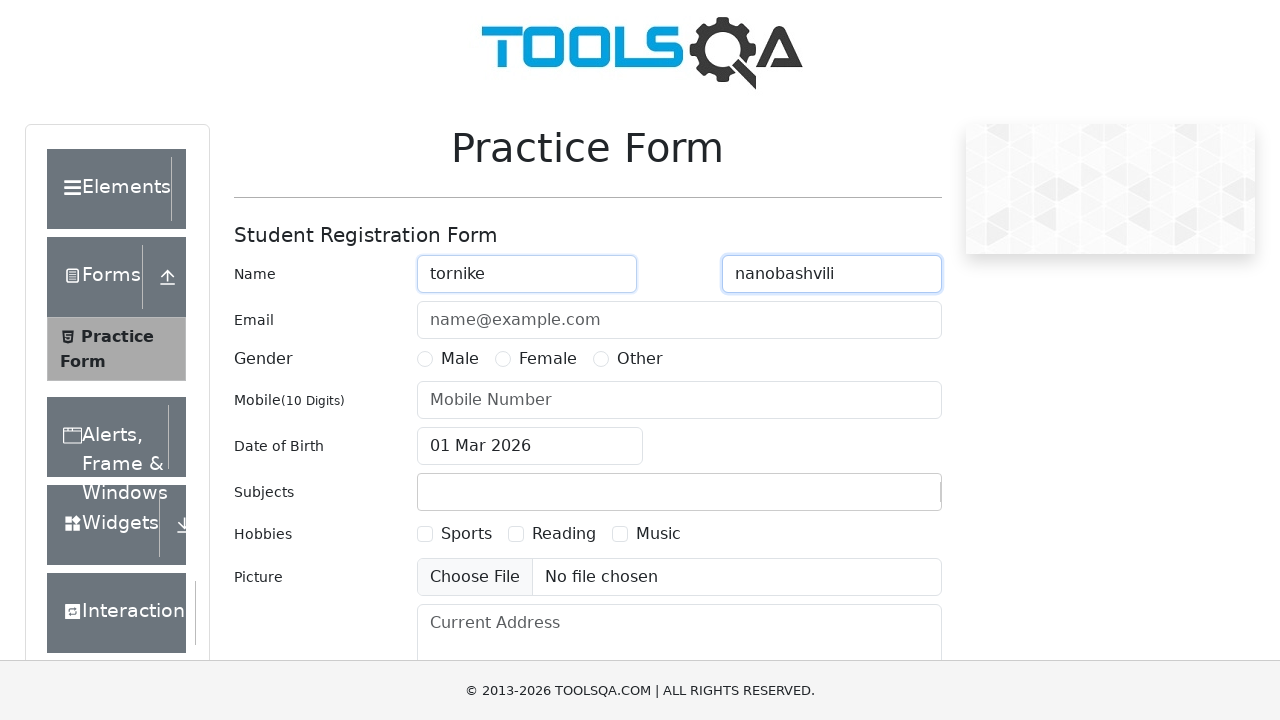

Filled email field with 'nanobashvili@gmail.com' on #userEmail
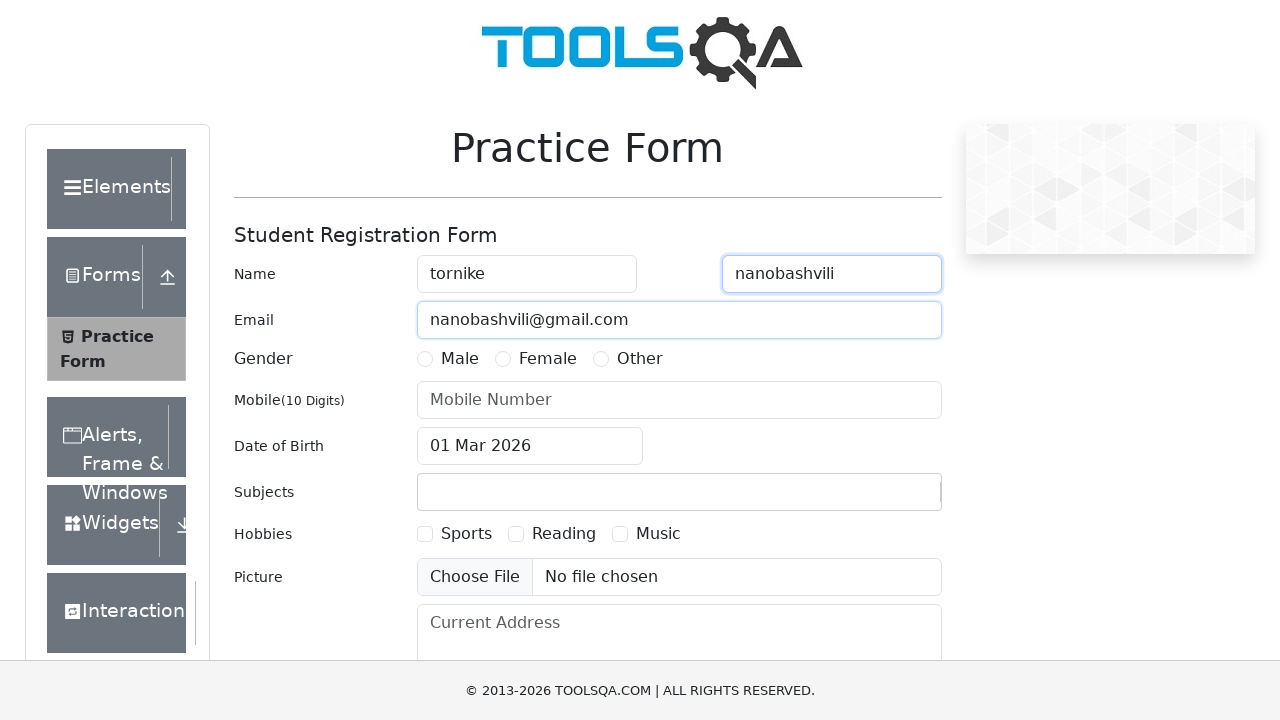

Selected gender option 'Other' at (640, 359) on label[for='gender-radio-3']
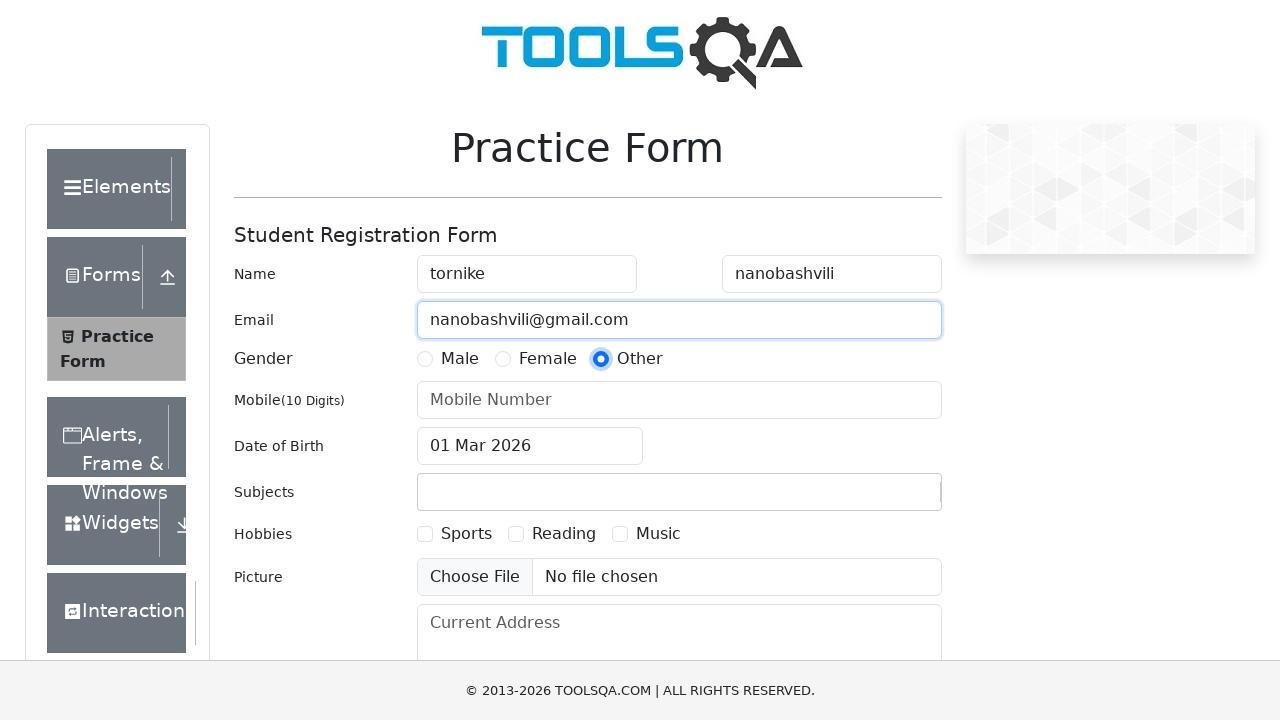

Filled mobile number field with '5555555555' on #userNumber
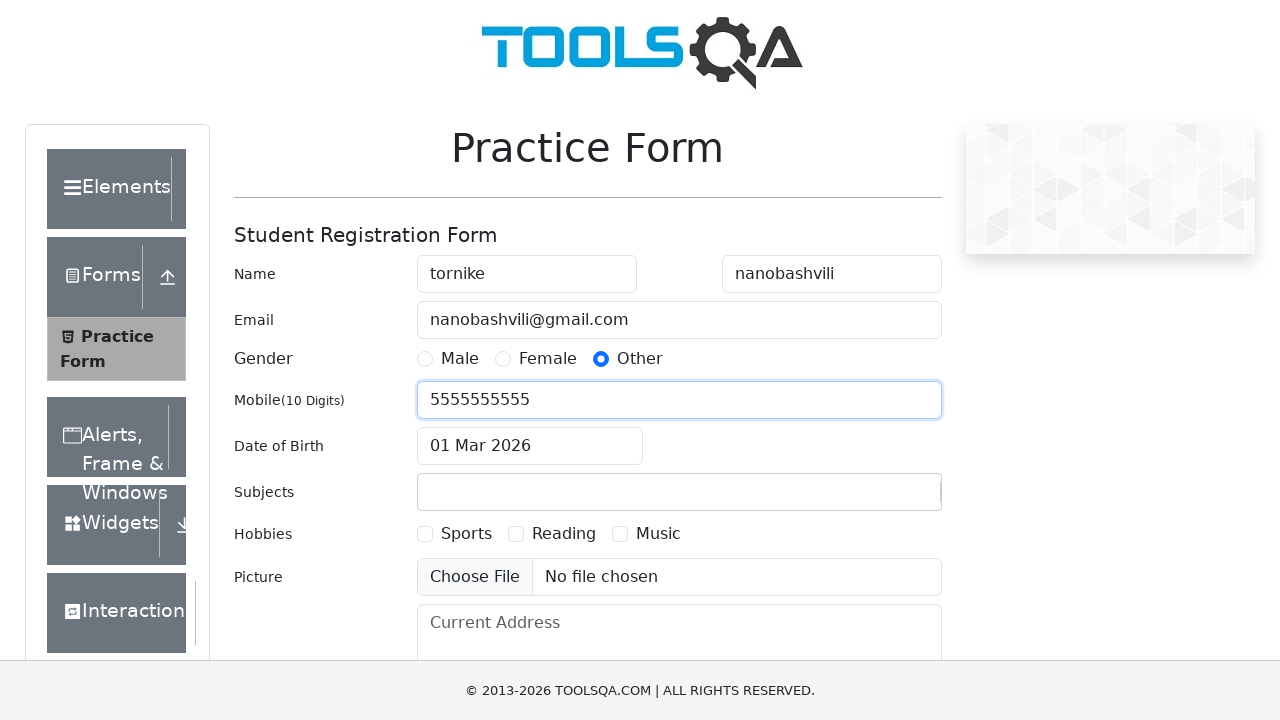

Clicked submit button to submit the form at (885, 499) on #submit
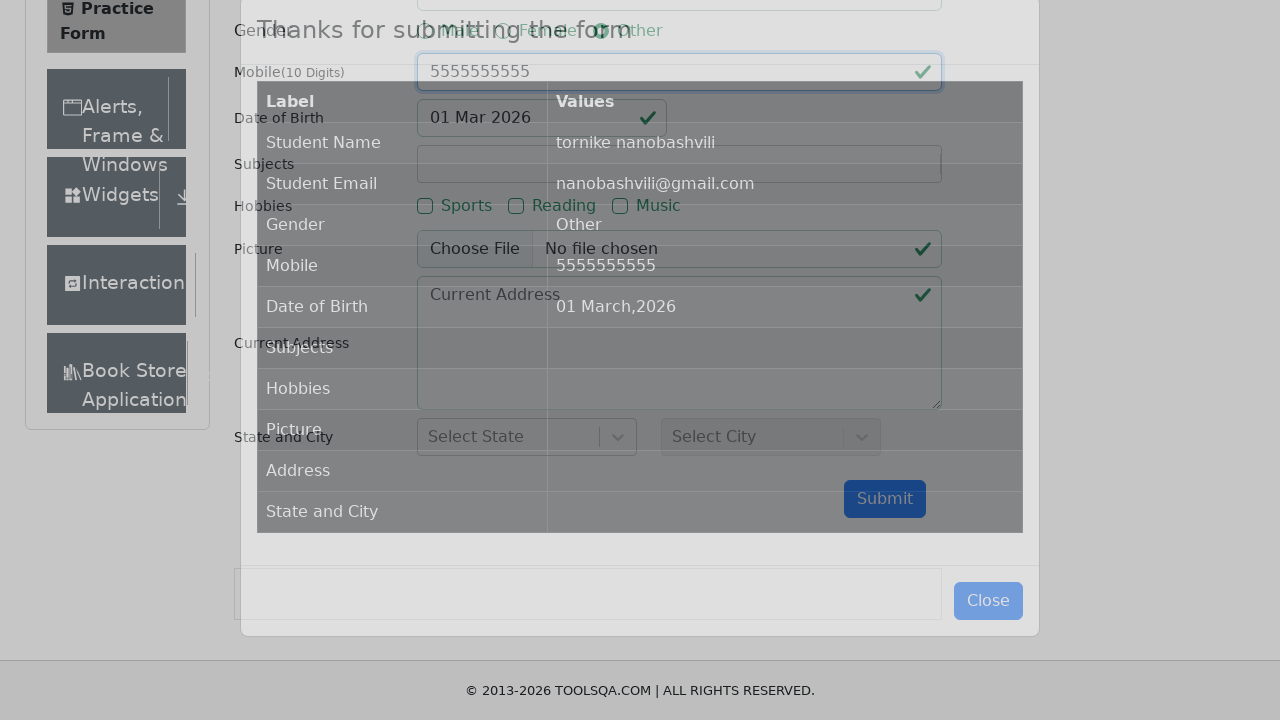

Success modal appeared on screen
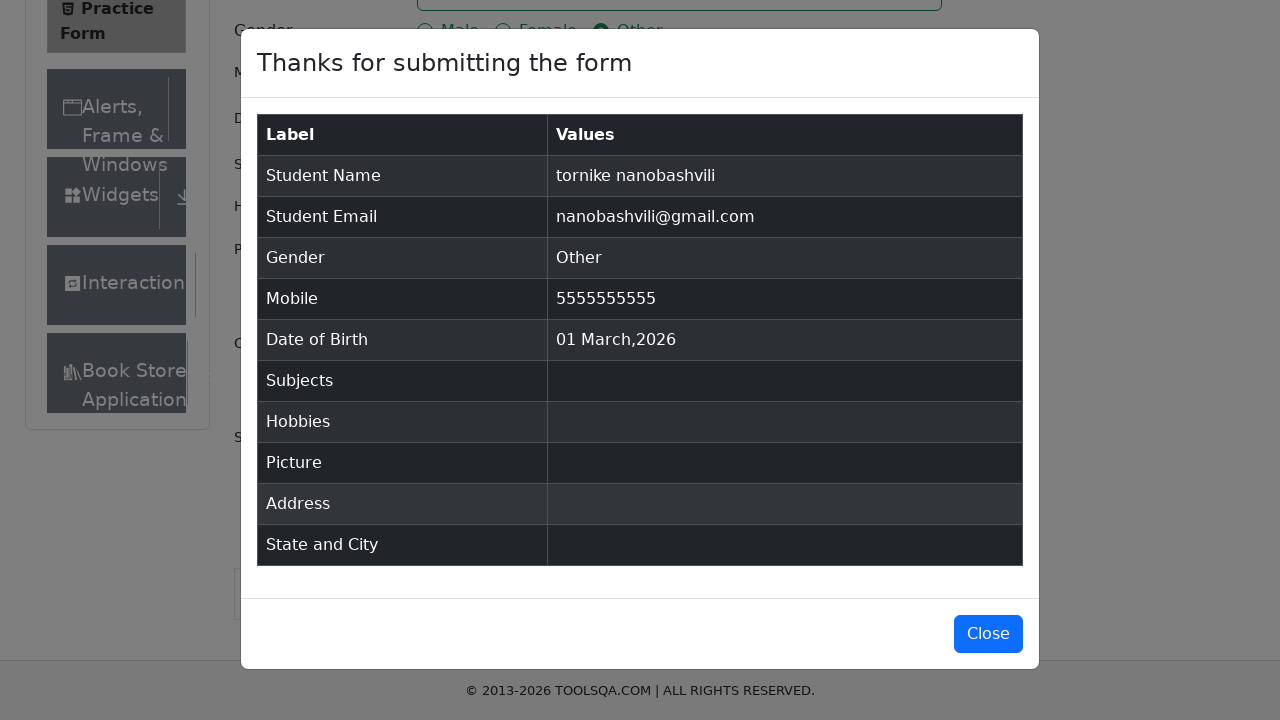

Verified success message 'Thanks for submitting the form' is displayed
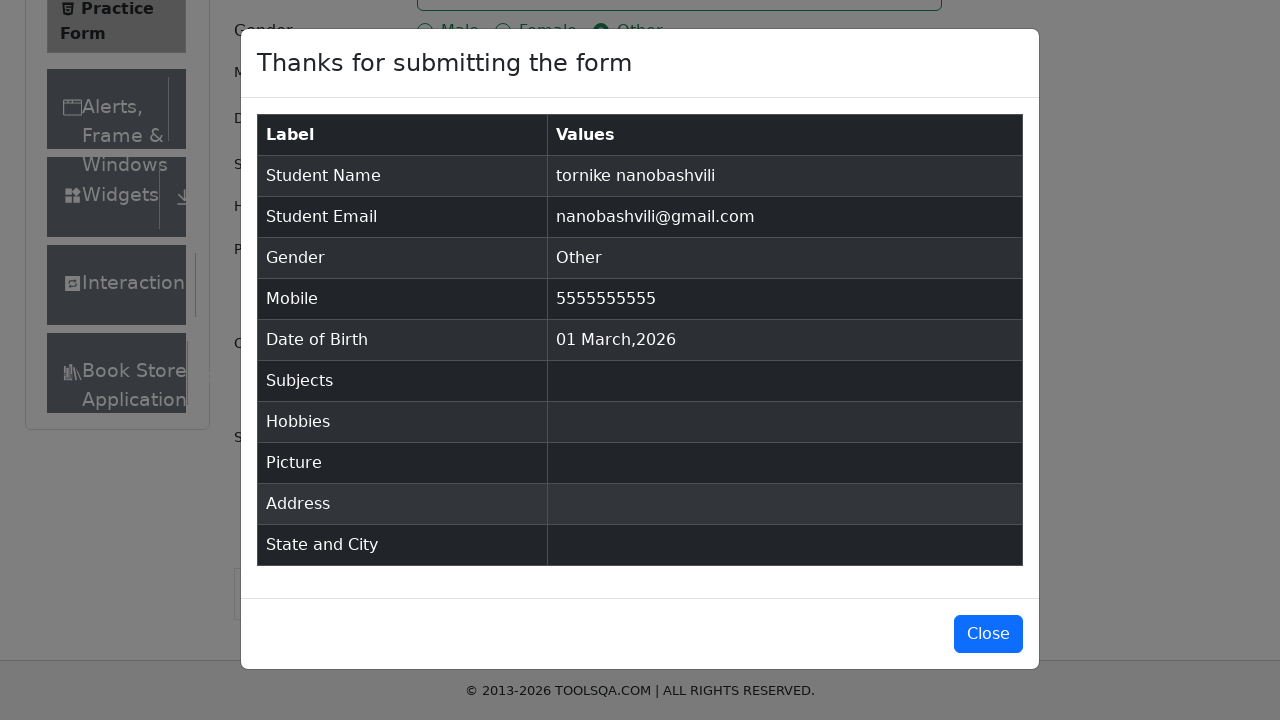

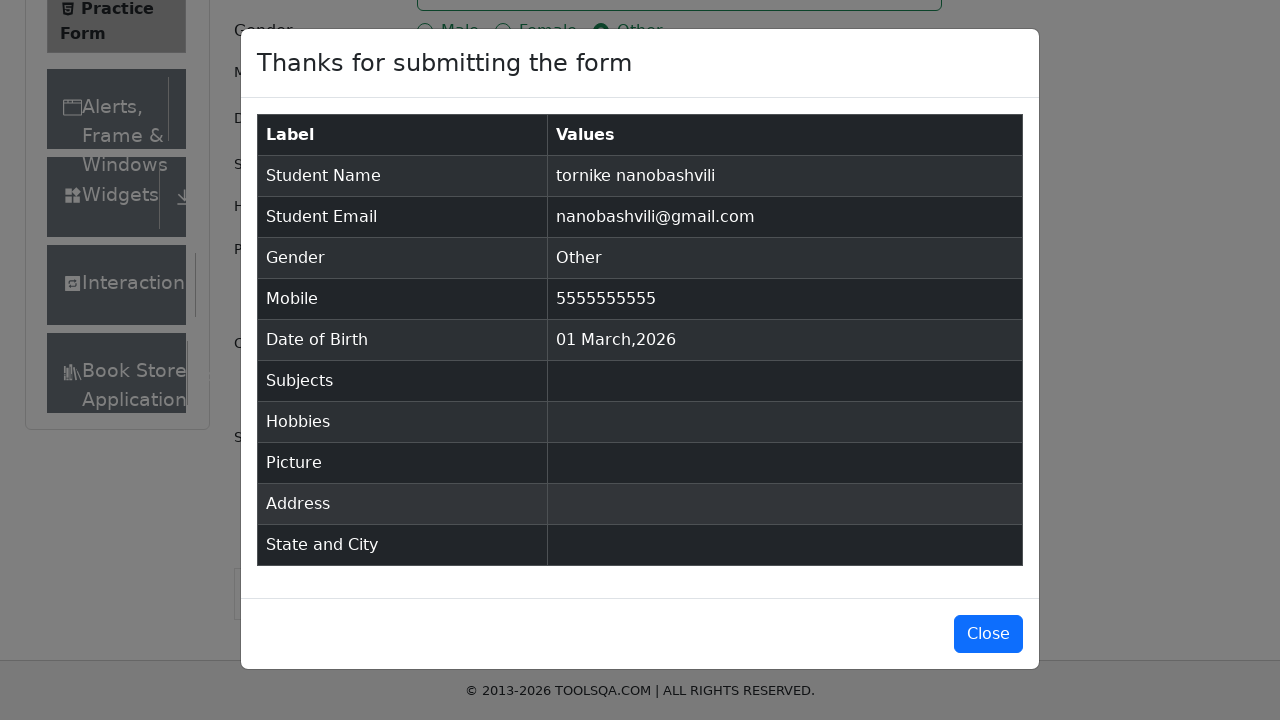